Tests dropdown selection by manually iterating through options, clicking on "Option 1", and verifying the selection was made correctly.

Starting URL: http://the-internet.herokuapp.com/dropdown

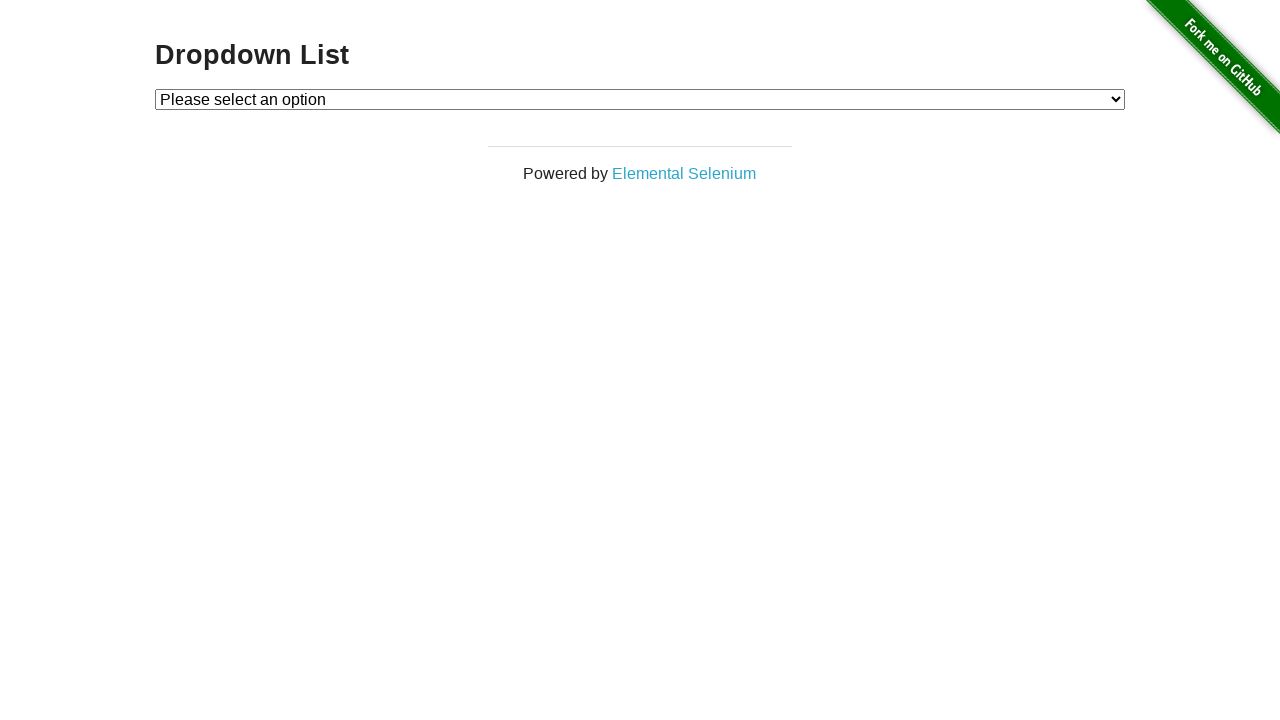

Located the dropdown element
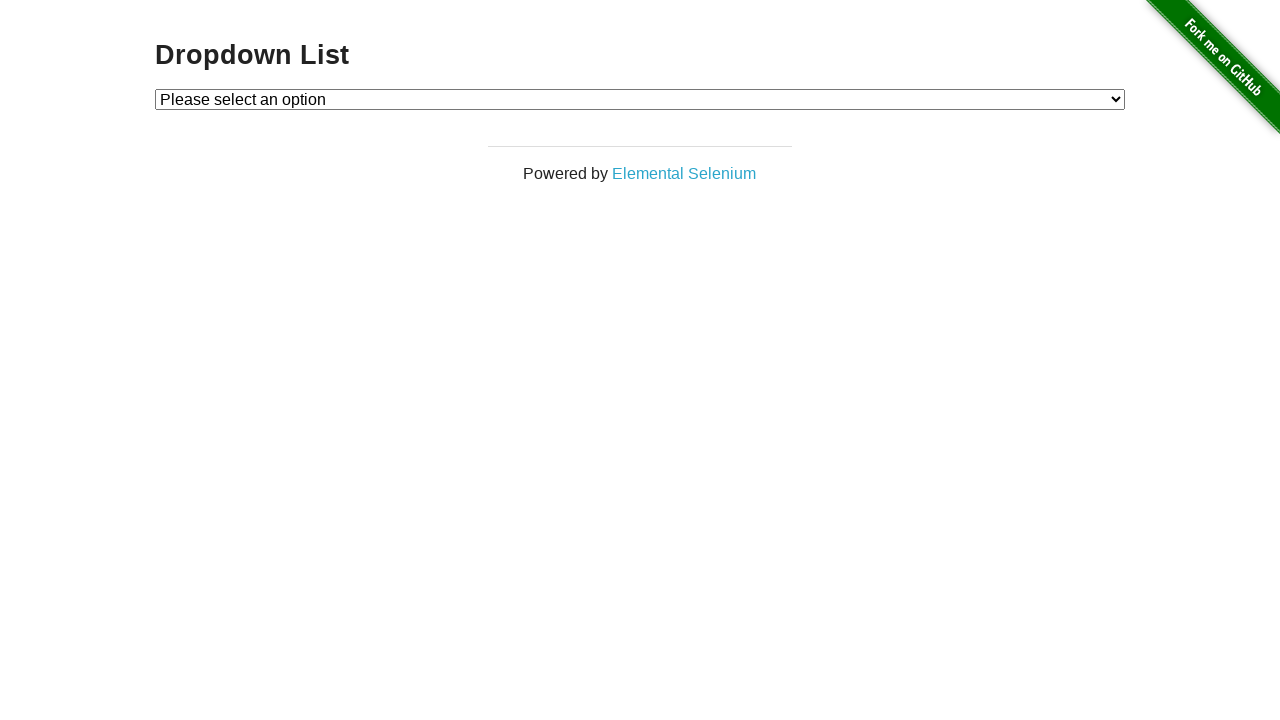

Selected 'Option 1' from the dropdown on #dropdown
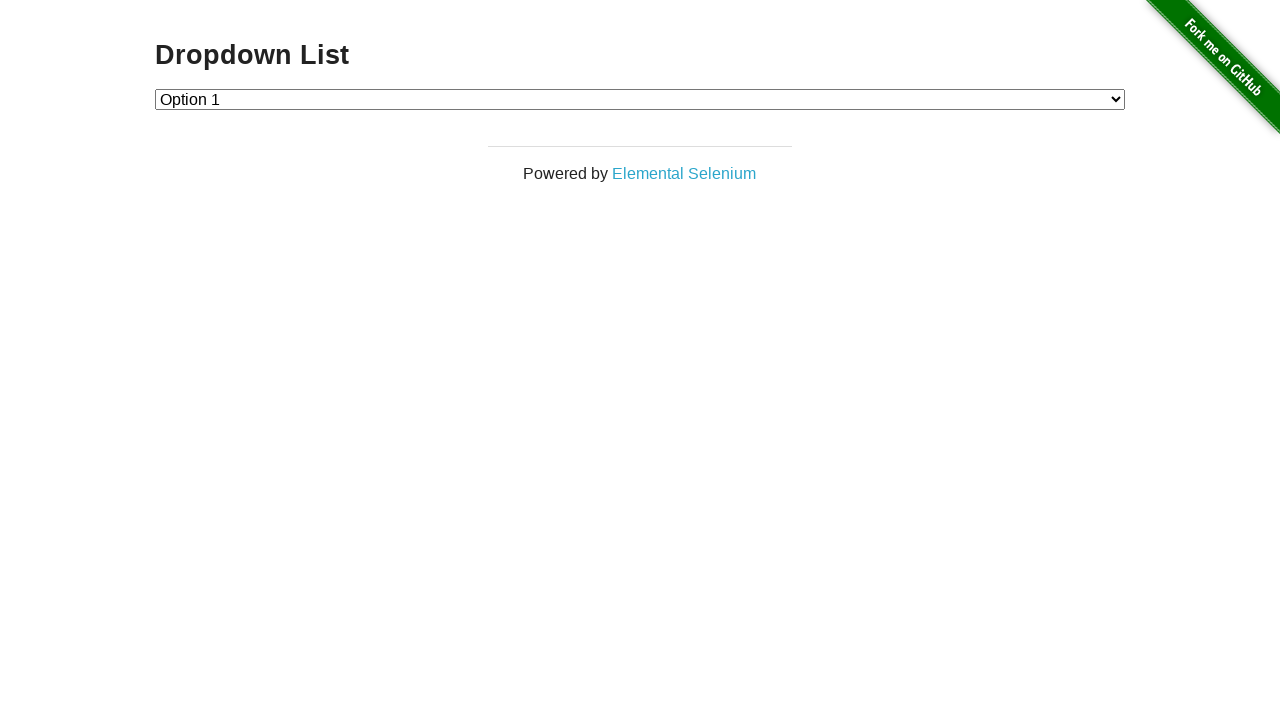

Retrieved the selected option value
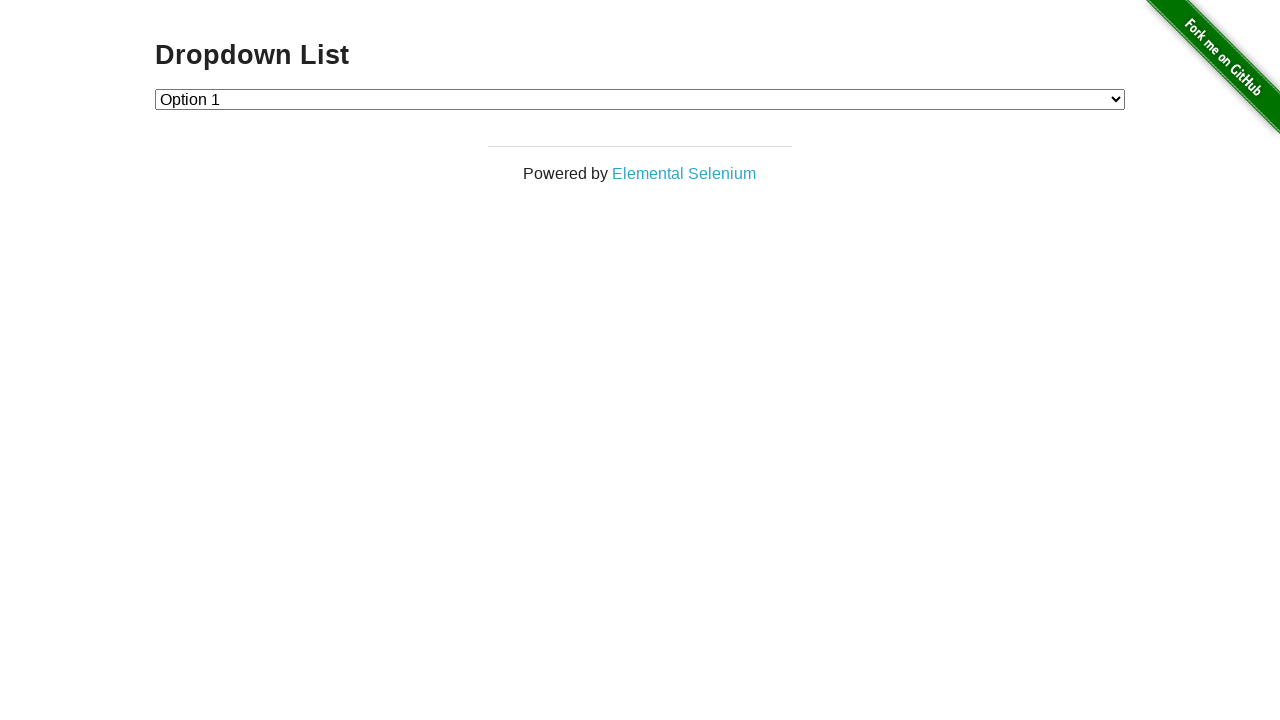

Verified that Option 1 (value '1') was correctly selected
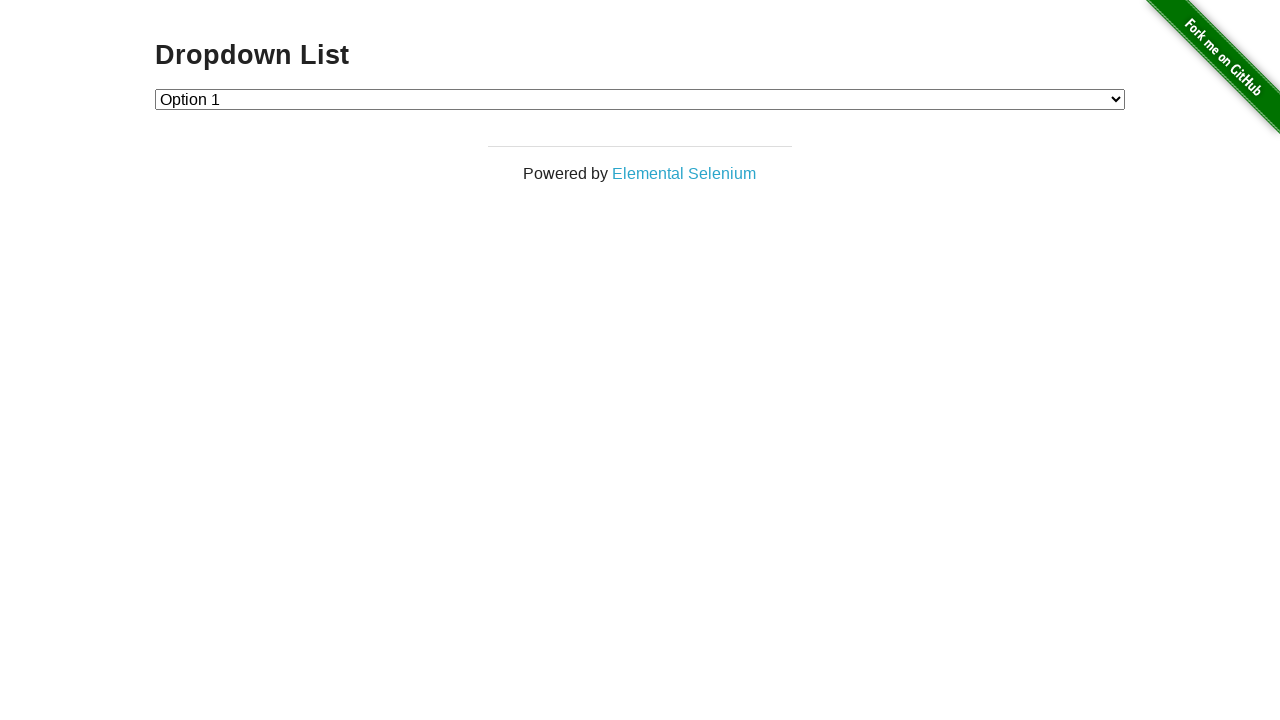

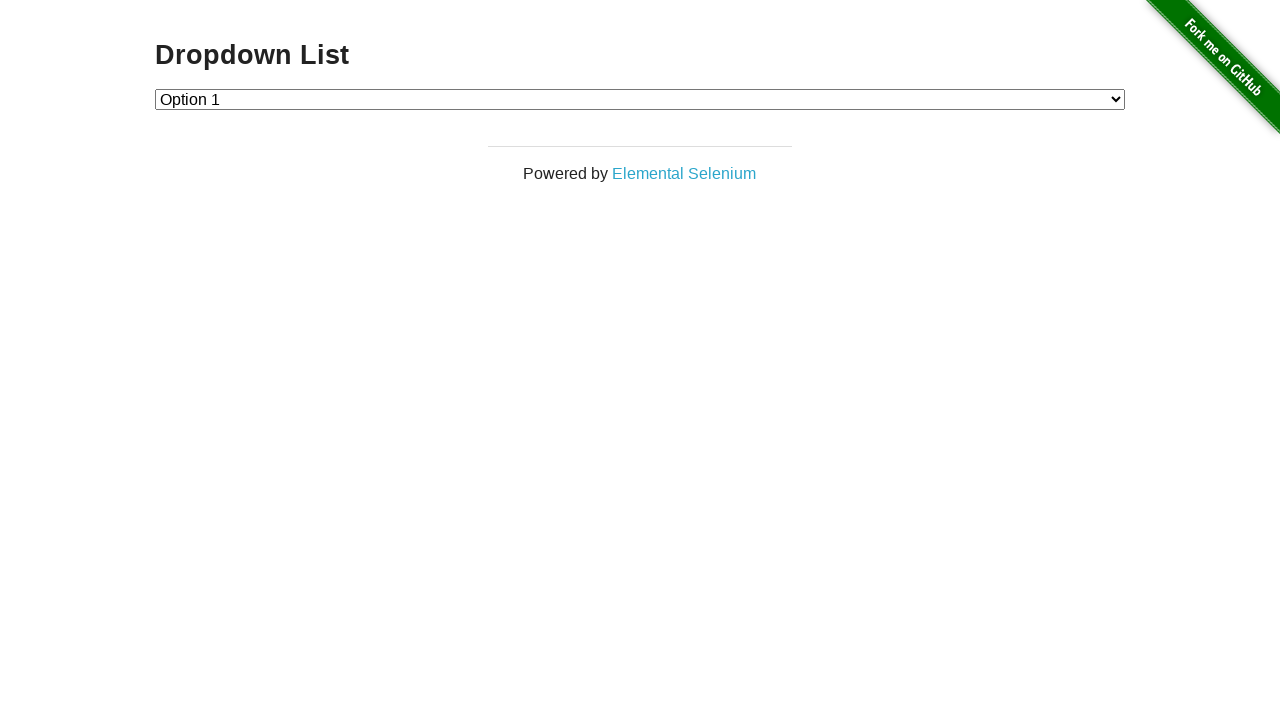